Tests drag and drop using click-hold-move-release approach within an iframe on jQuery UI demo page

Starting URL: https://jqueryui.com/droppable/

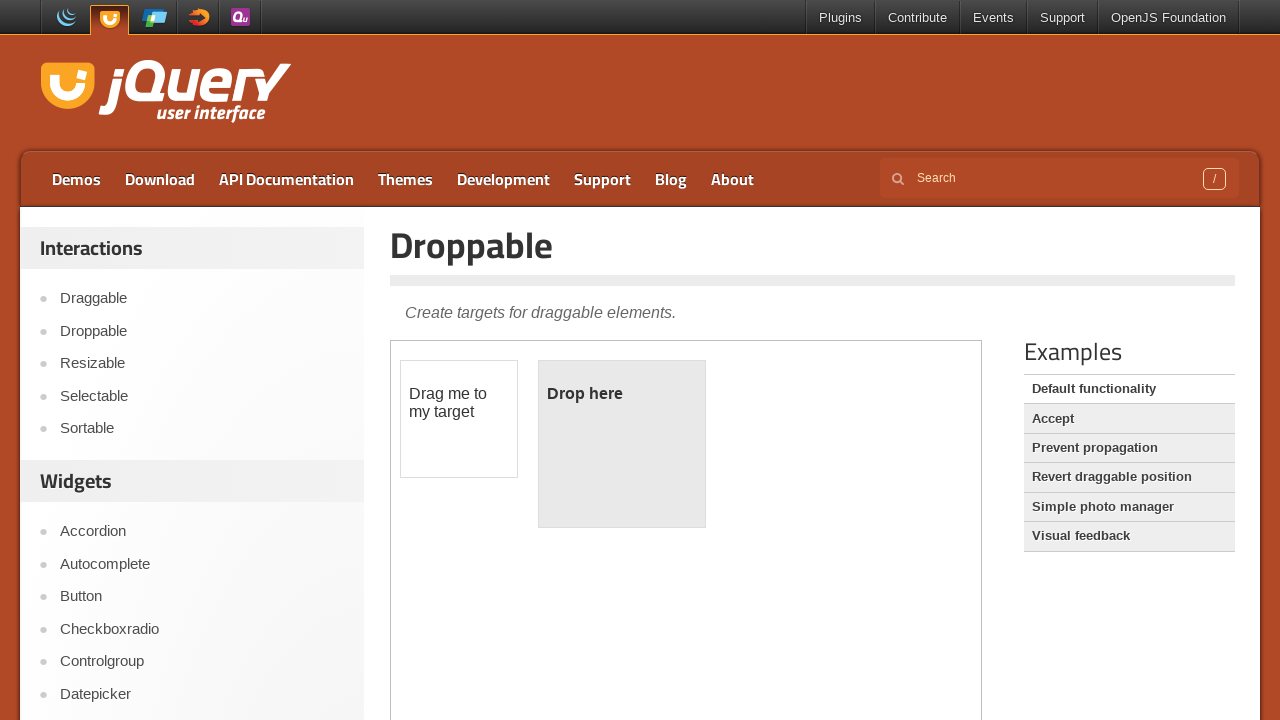

Located and switched to demo iframe
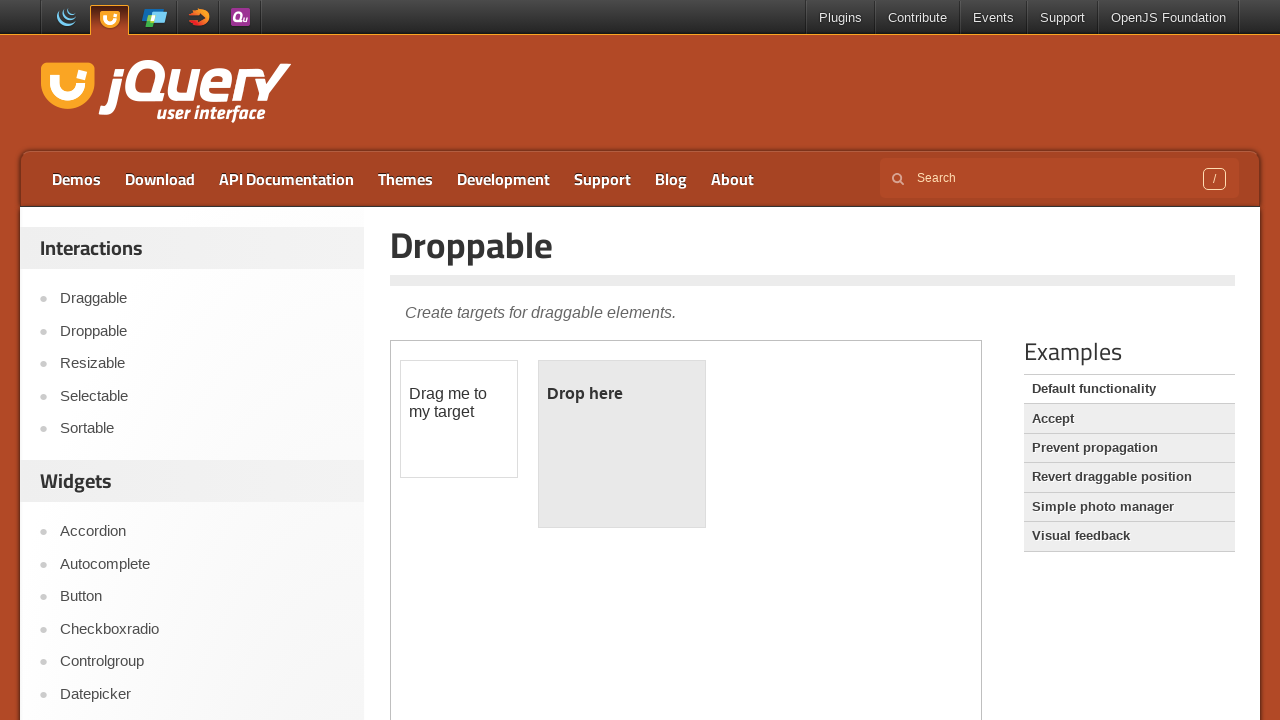

Located draggable element
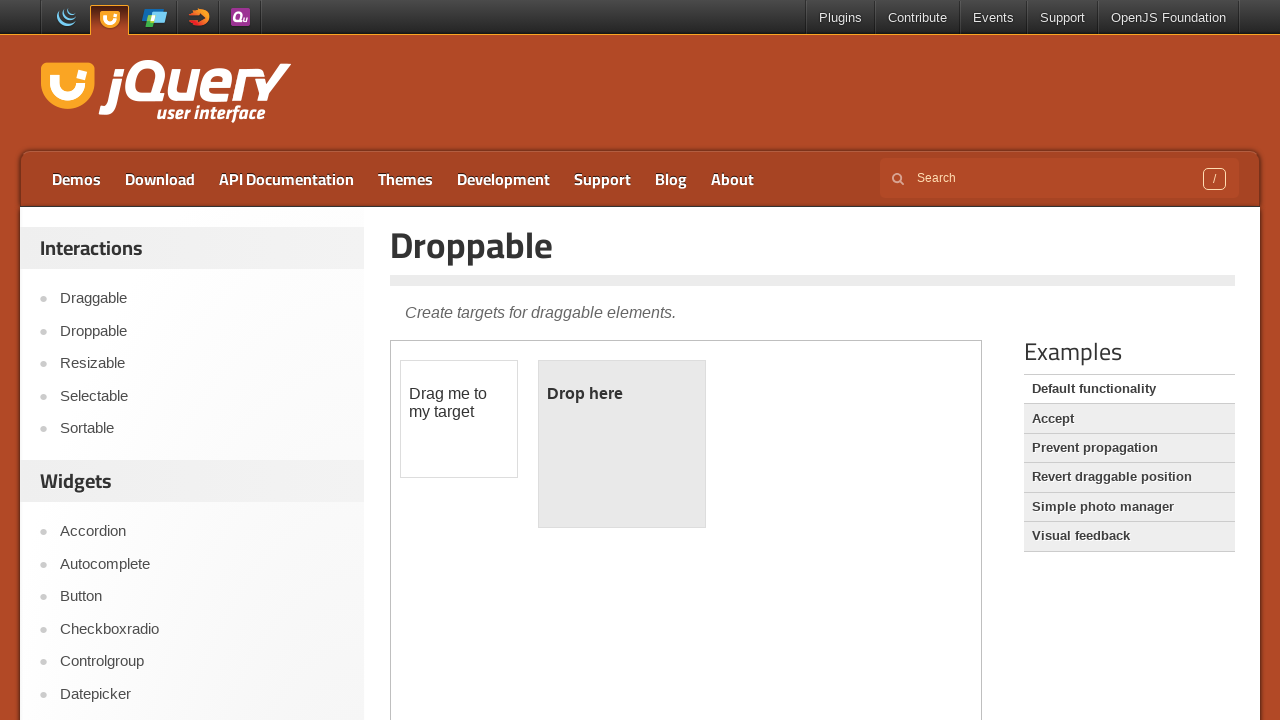

Located droppable target element
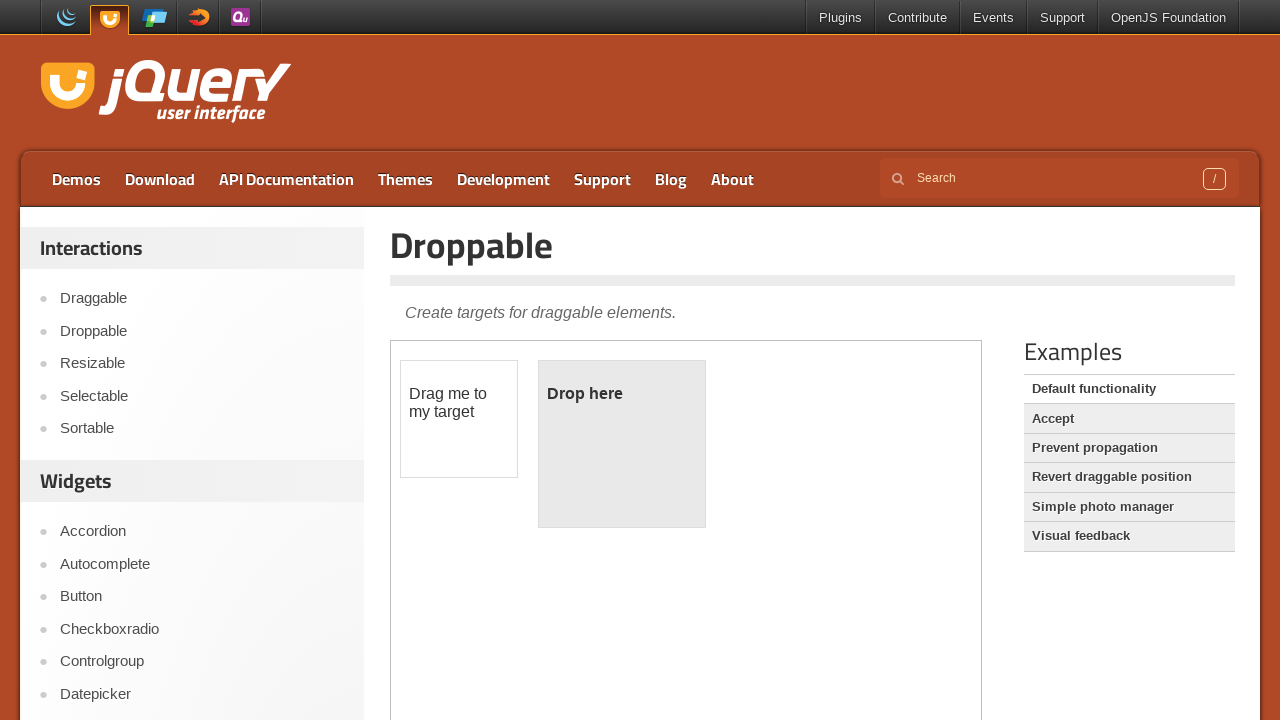

Performed drag and drop from draggable to droppable element at (622, 444)
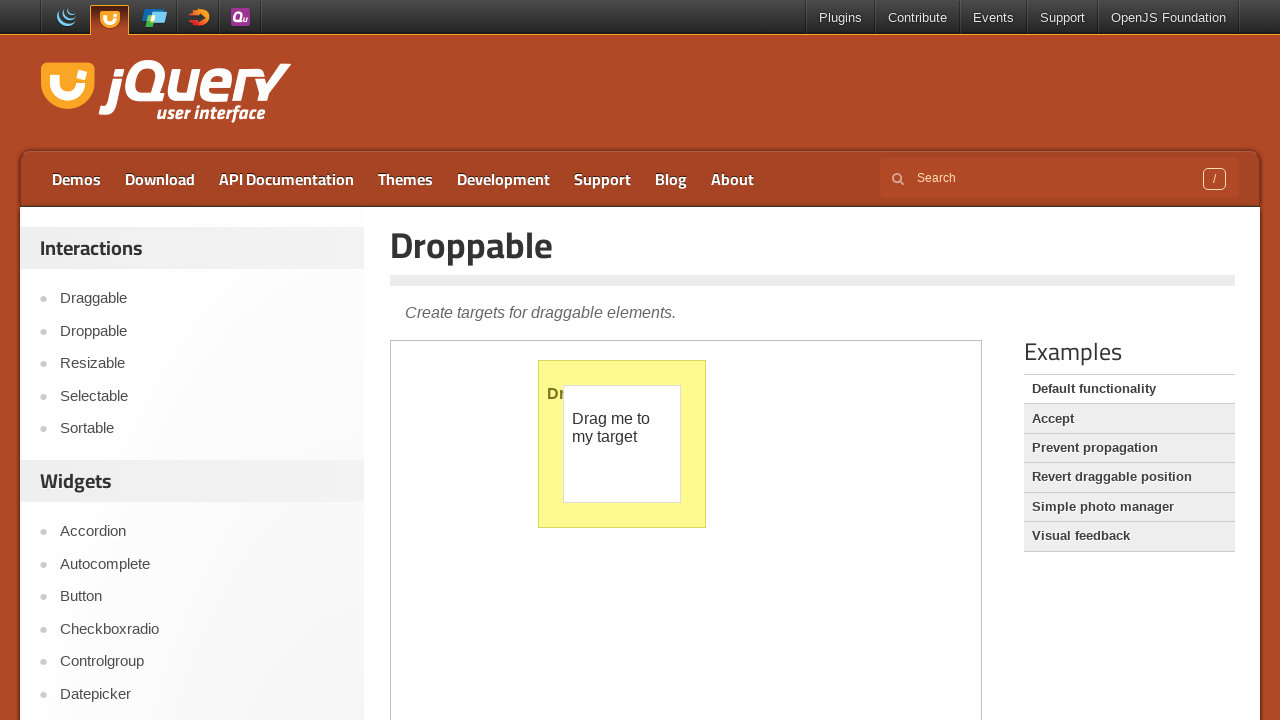

Verified droppable element is present after drop
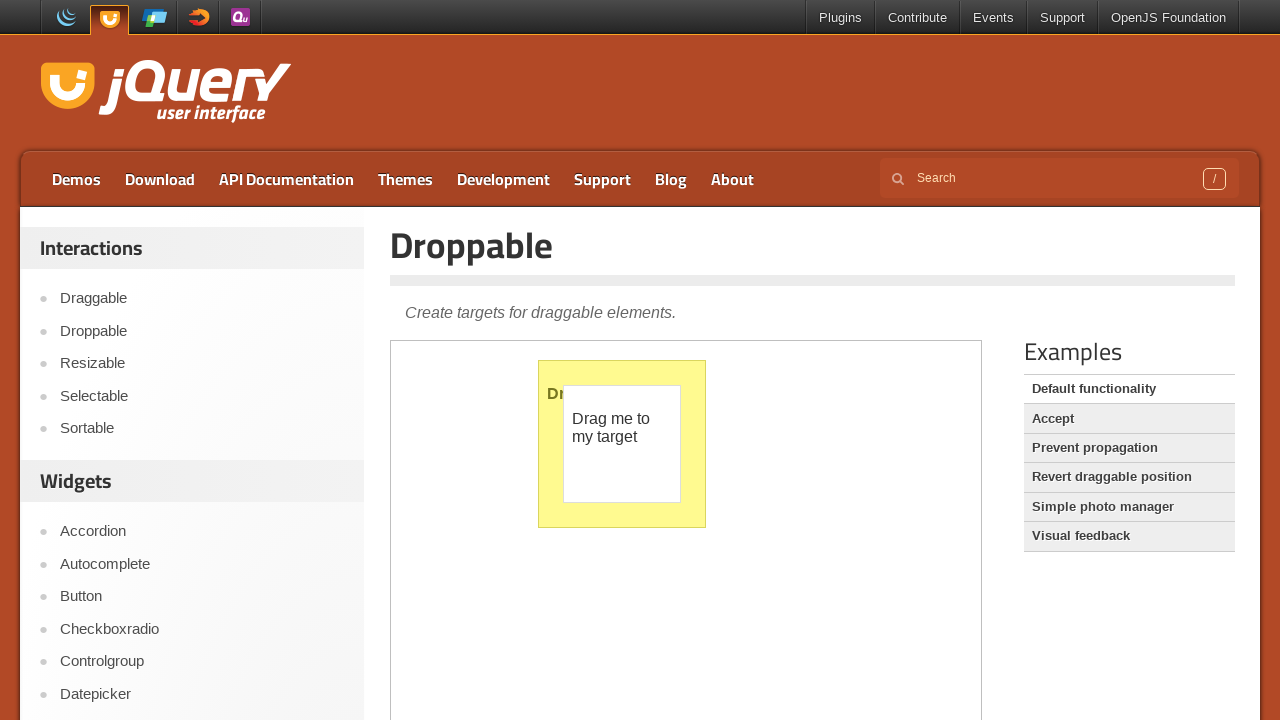

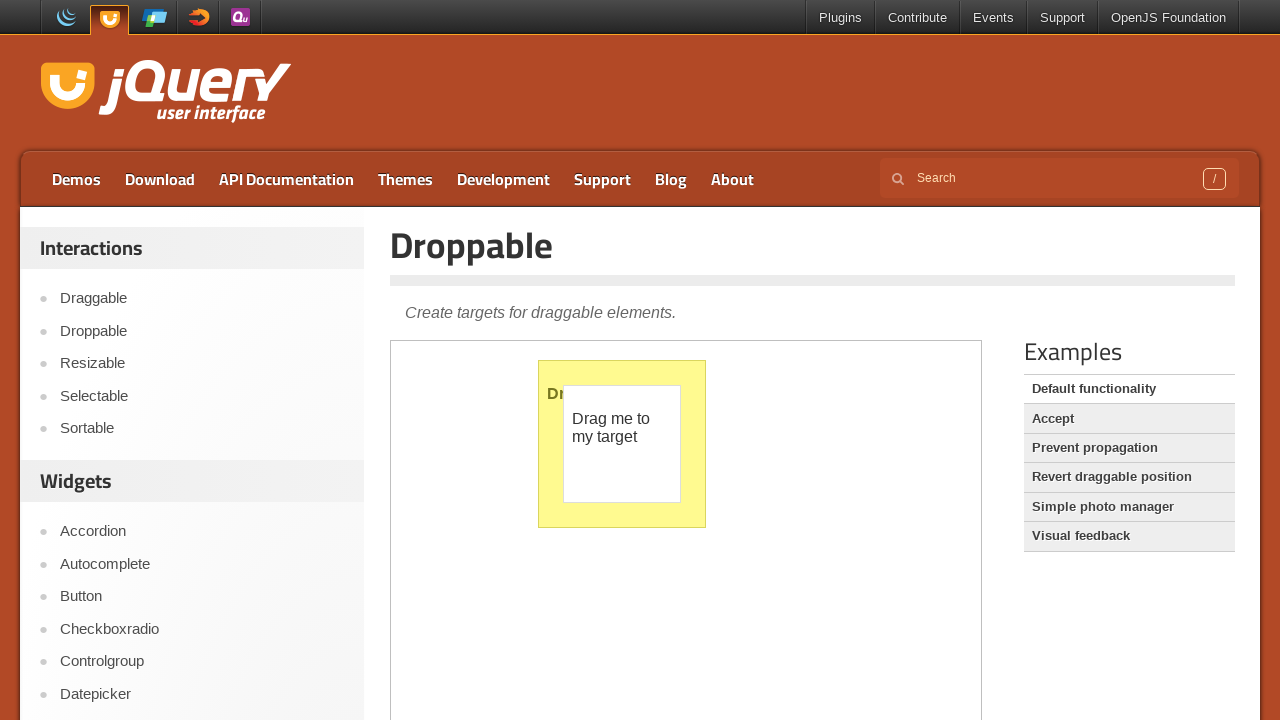